Navigates to a practice site, scrolls to a books table, and extracts all author names from the Author column

Starting URL: https://chandanachaitanya.github.io/selenium-practice-site/

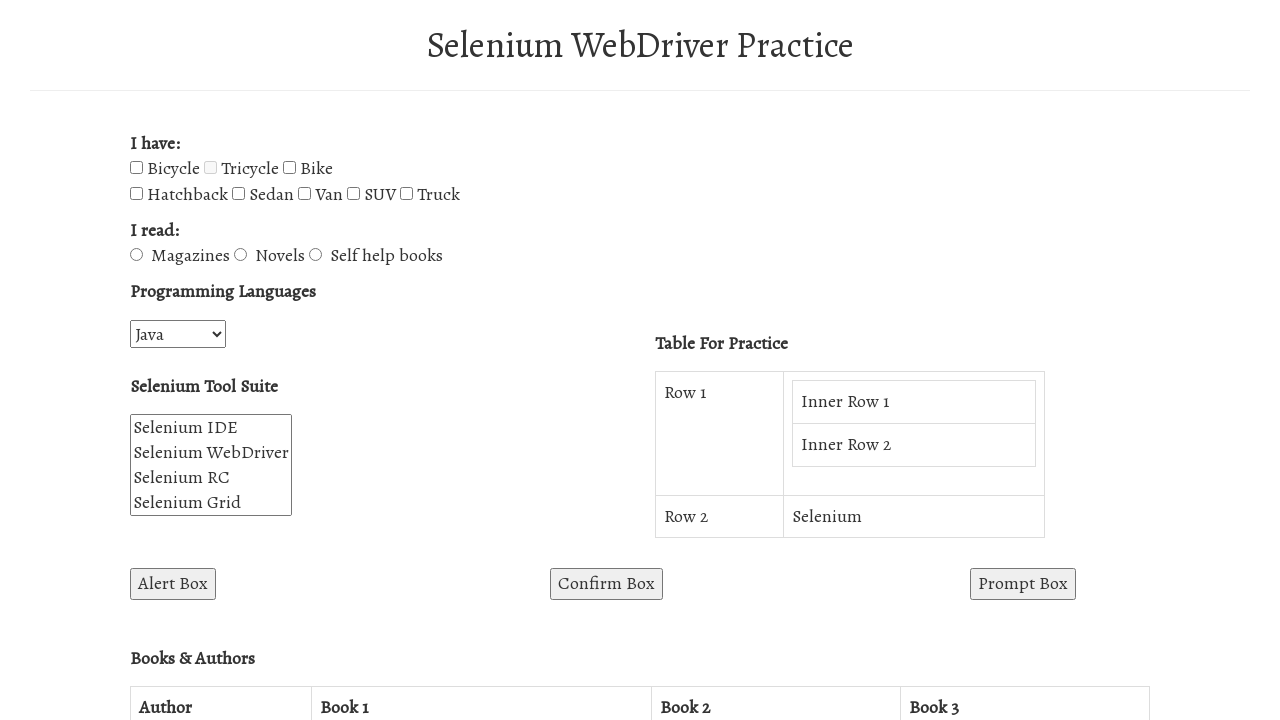

Scrolled to button element with ID 'win1'
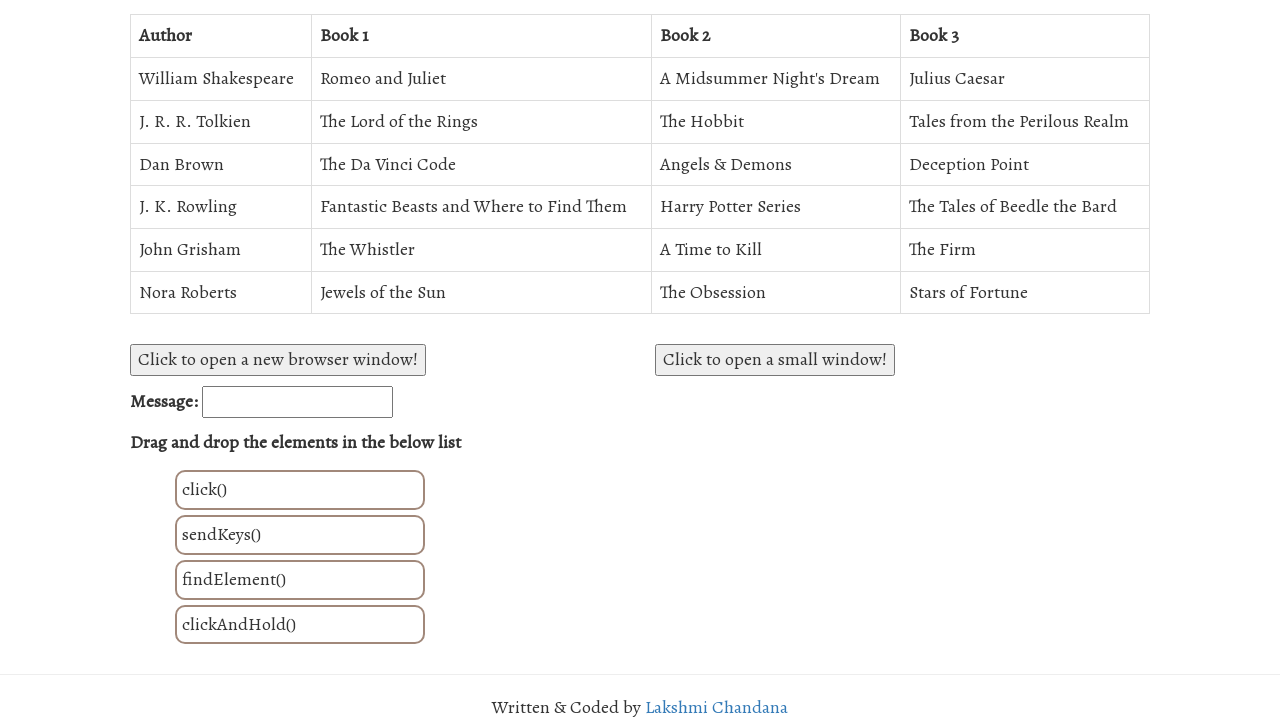

Books and Authors table became visible
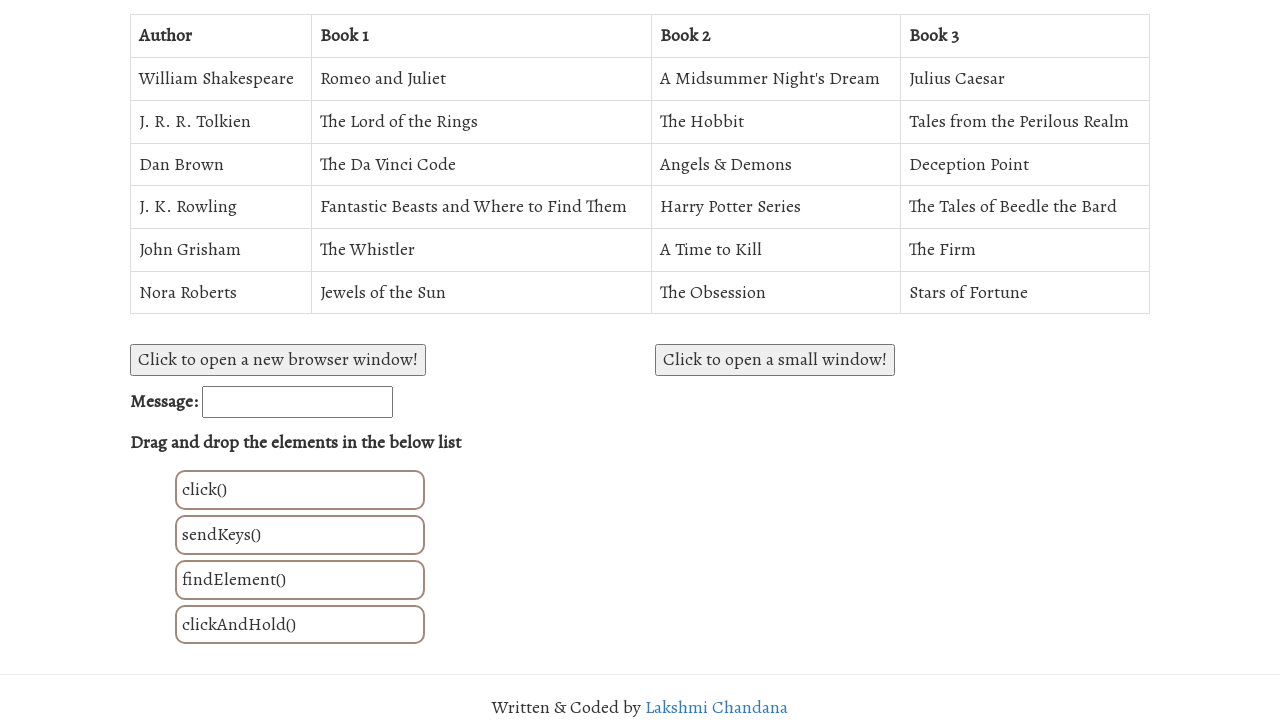

Located the Books and Authors table element
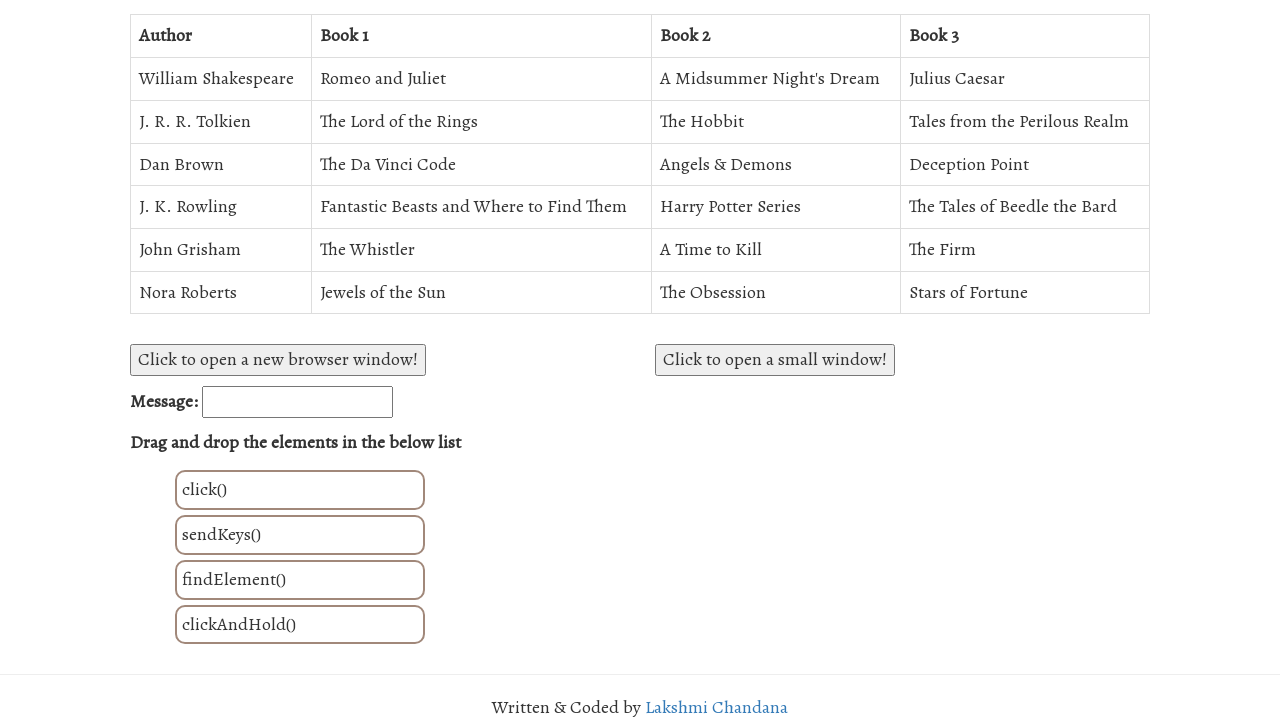

Retrieved all column headings from the table
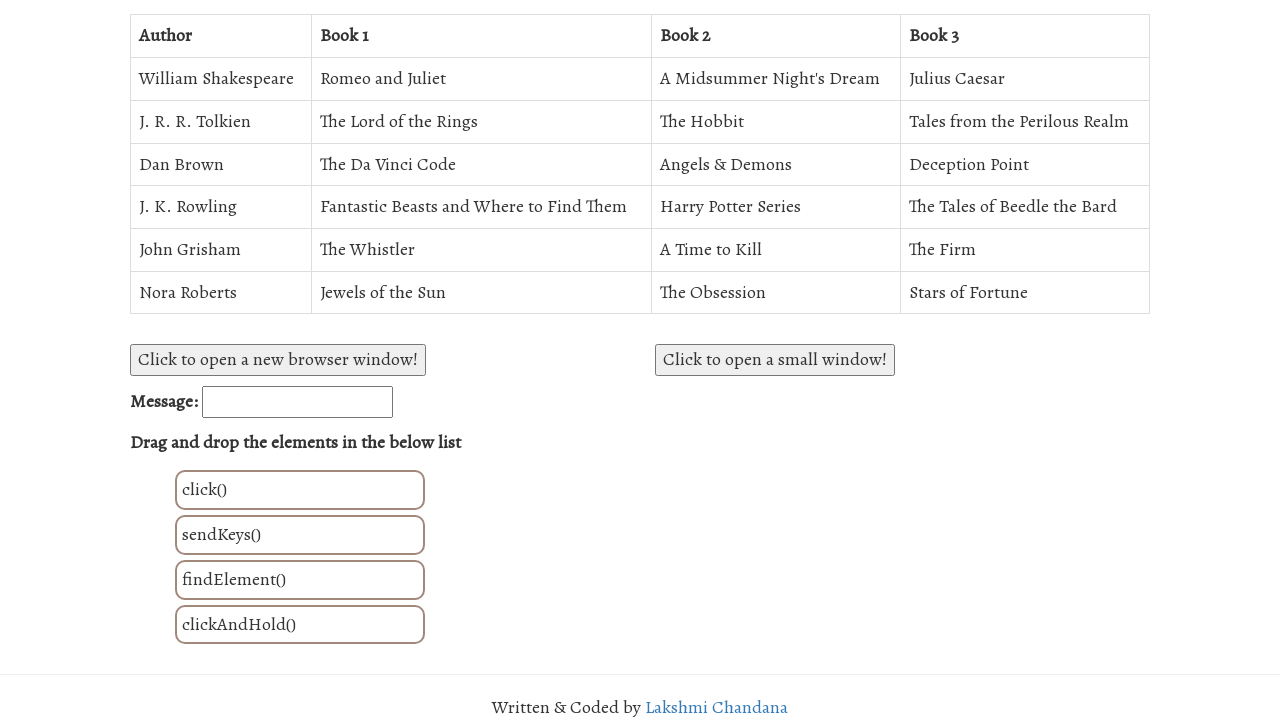

Found Author column at index 1
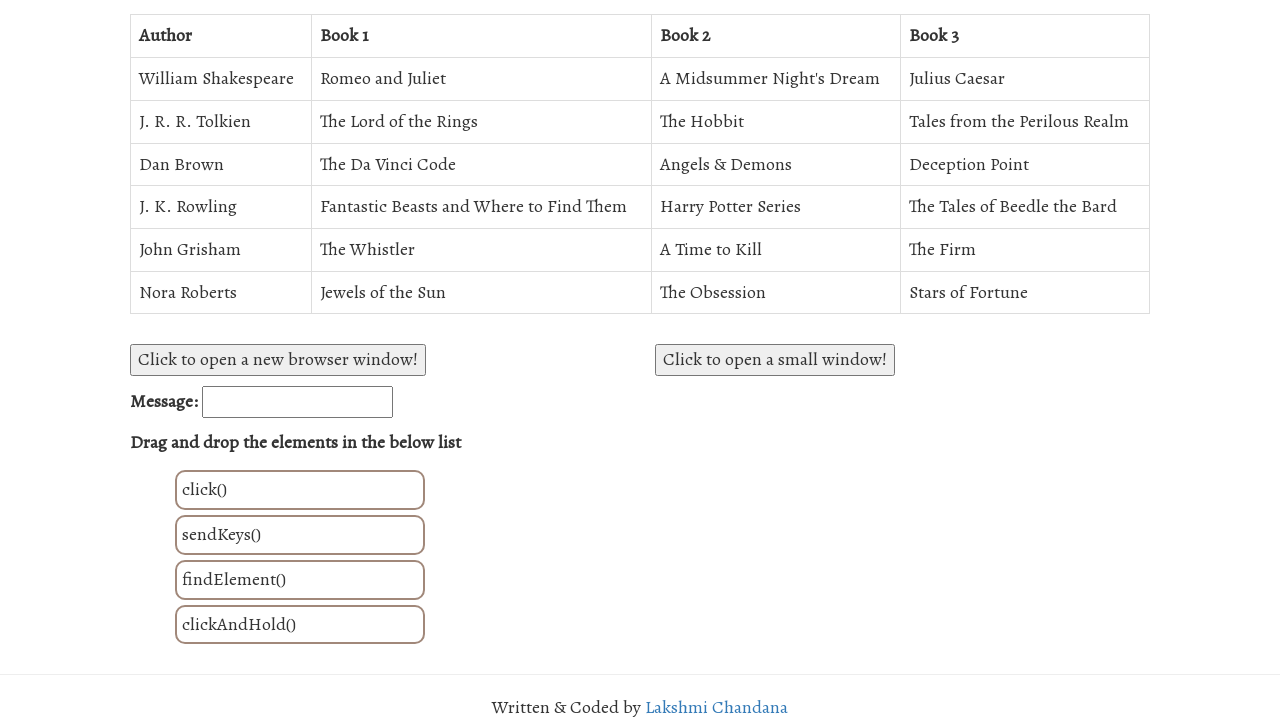

Retrieved all author names from column 1
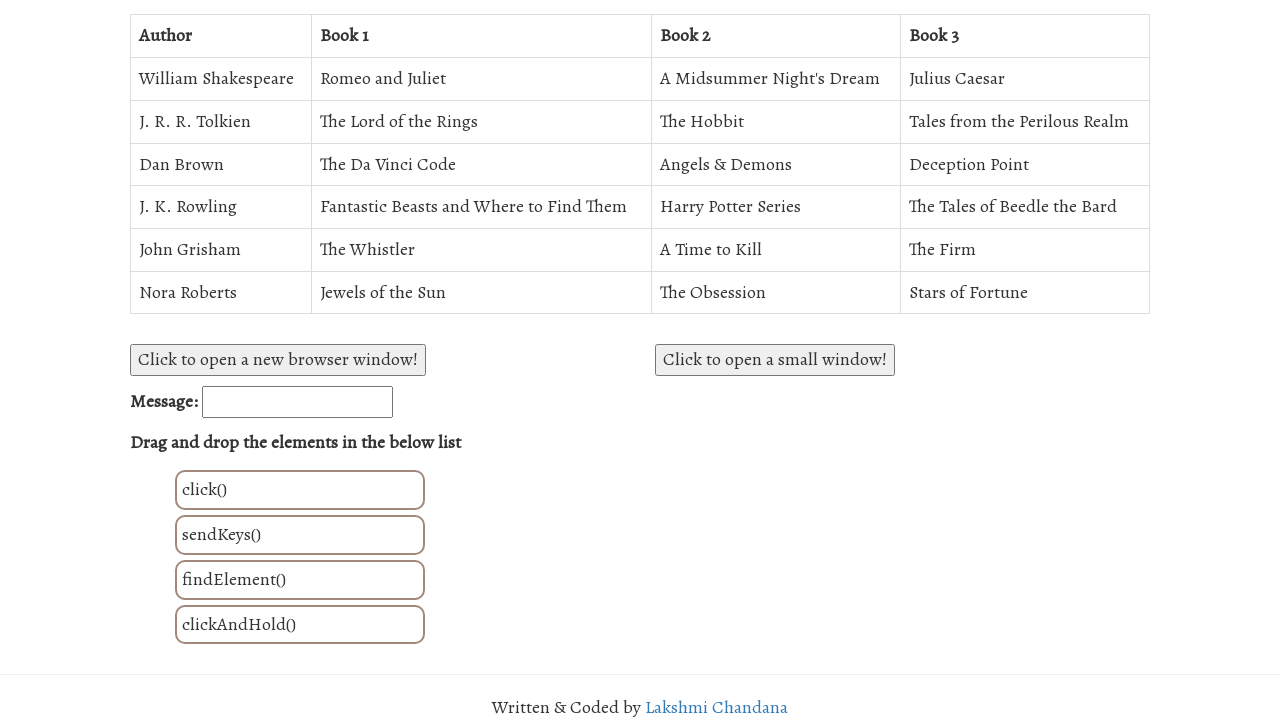

Extracted and printed all author names from the table
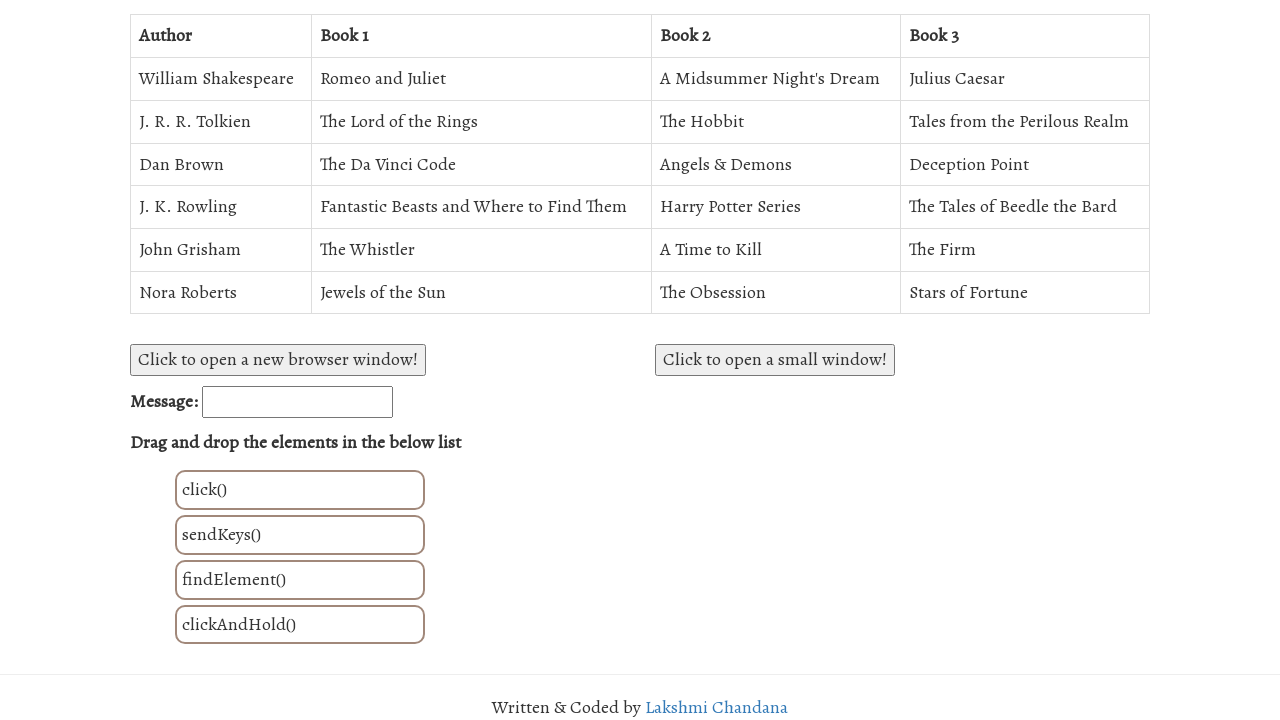

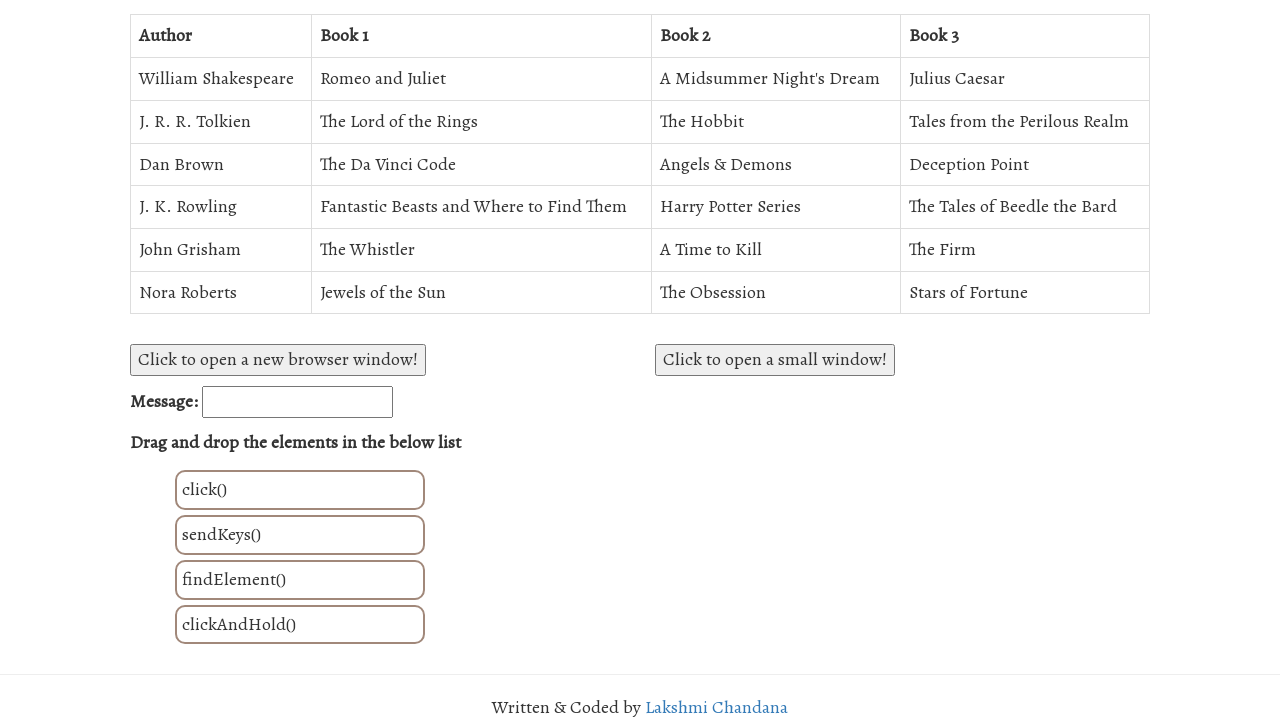